Tests window handling using a helper function approach to switch between windows by index

Starting URL: https://the-internet.herokuapp.com/windows

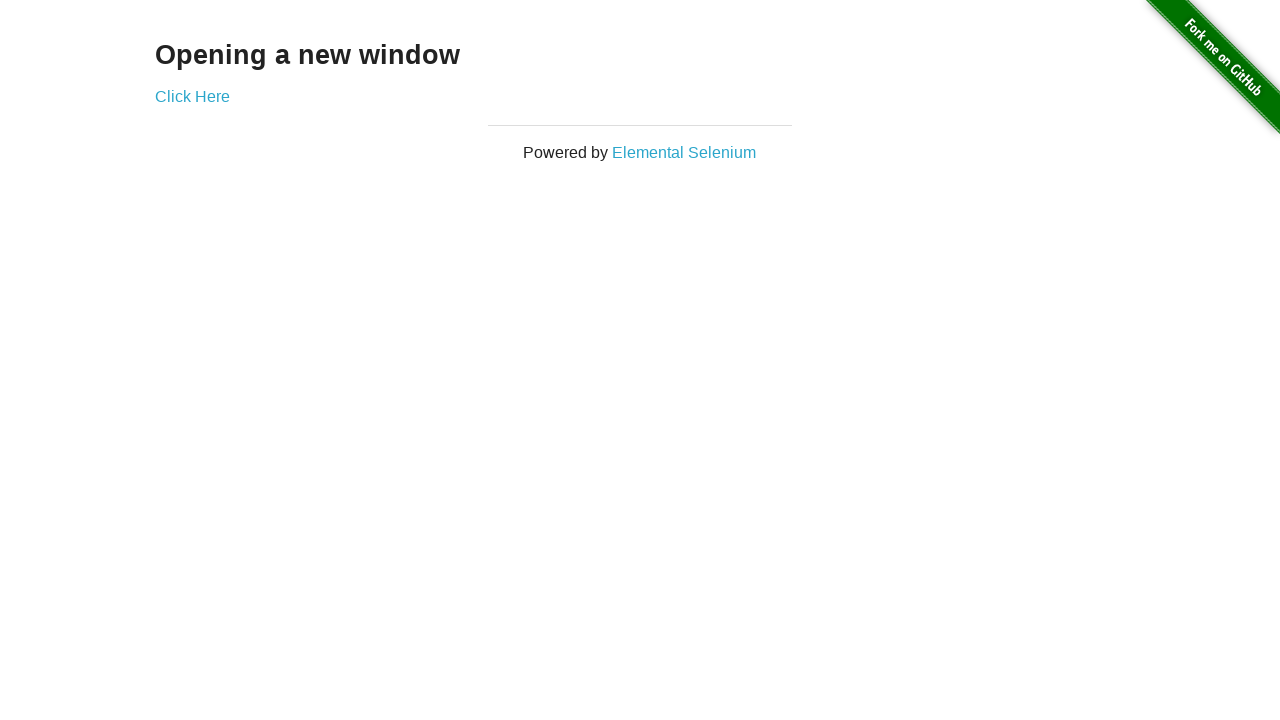

Verified initial page heading text is 'Opening a new window'
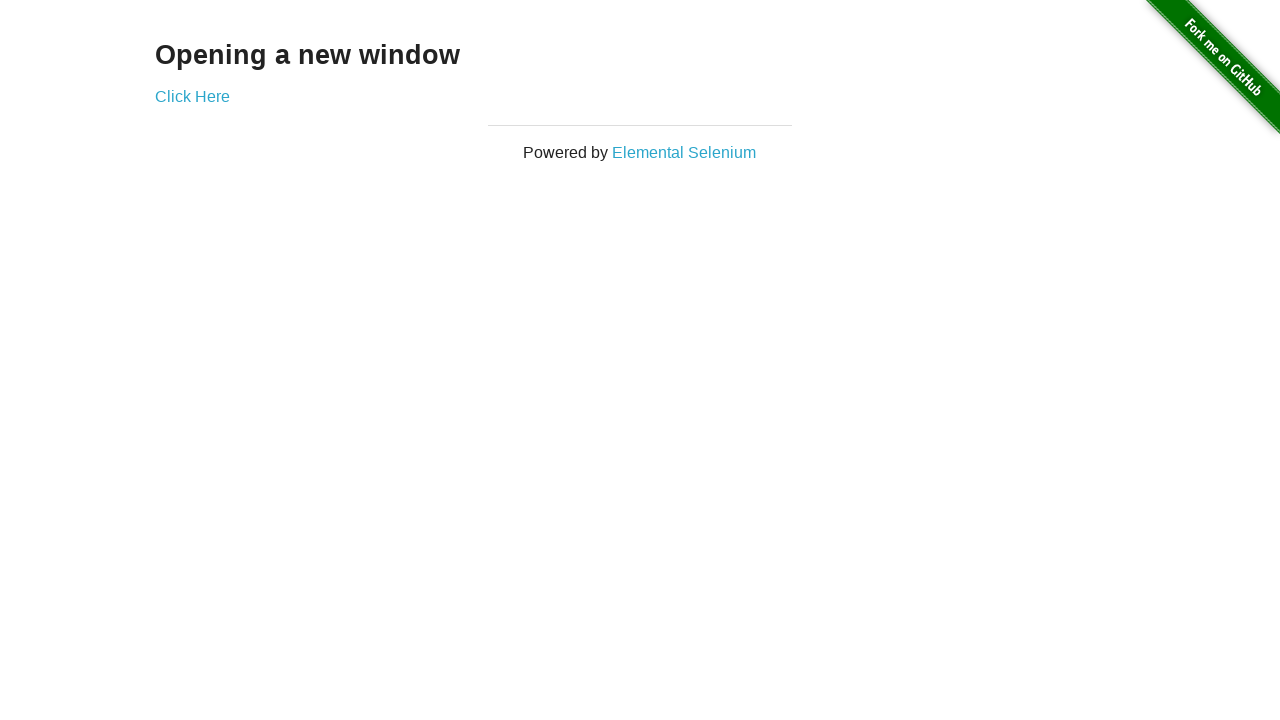

Verified initial page title is 'The Internet'
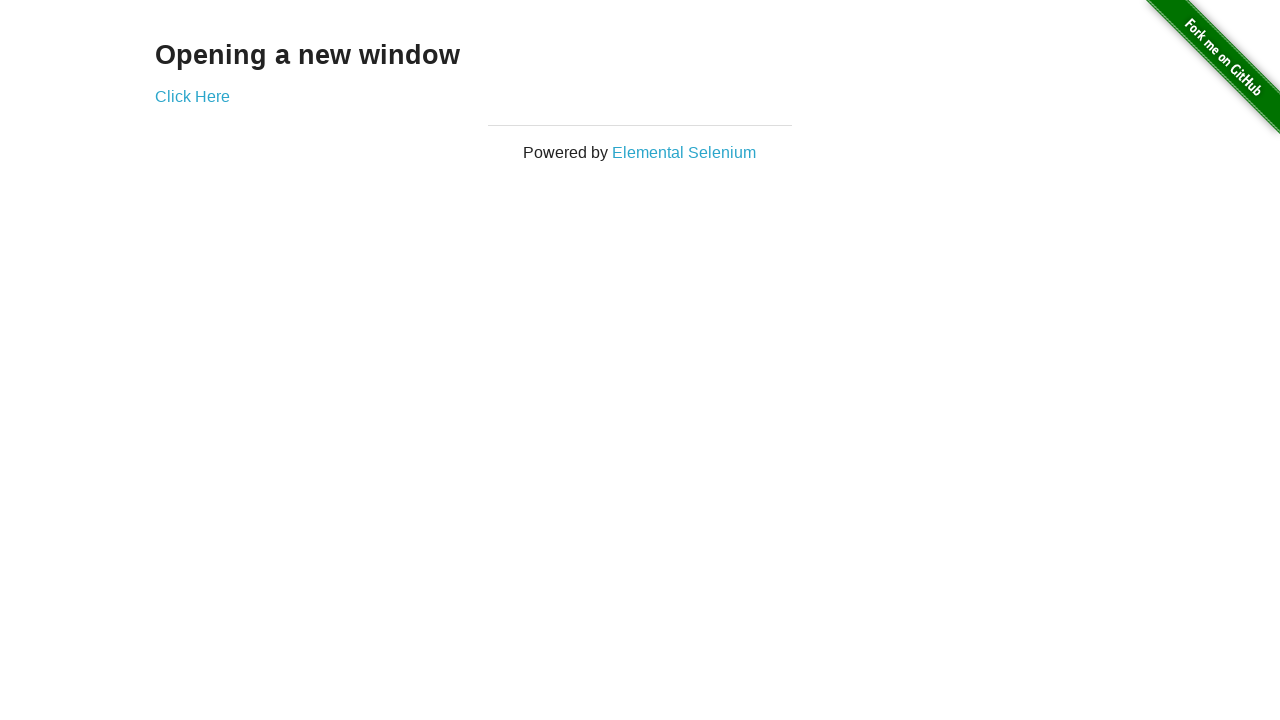

Stored reference to first window/page context
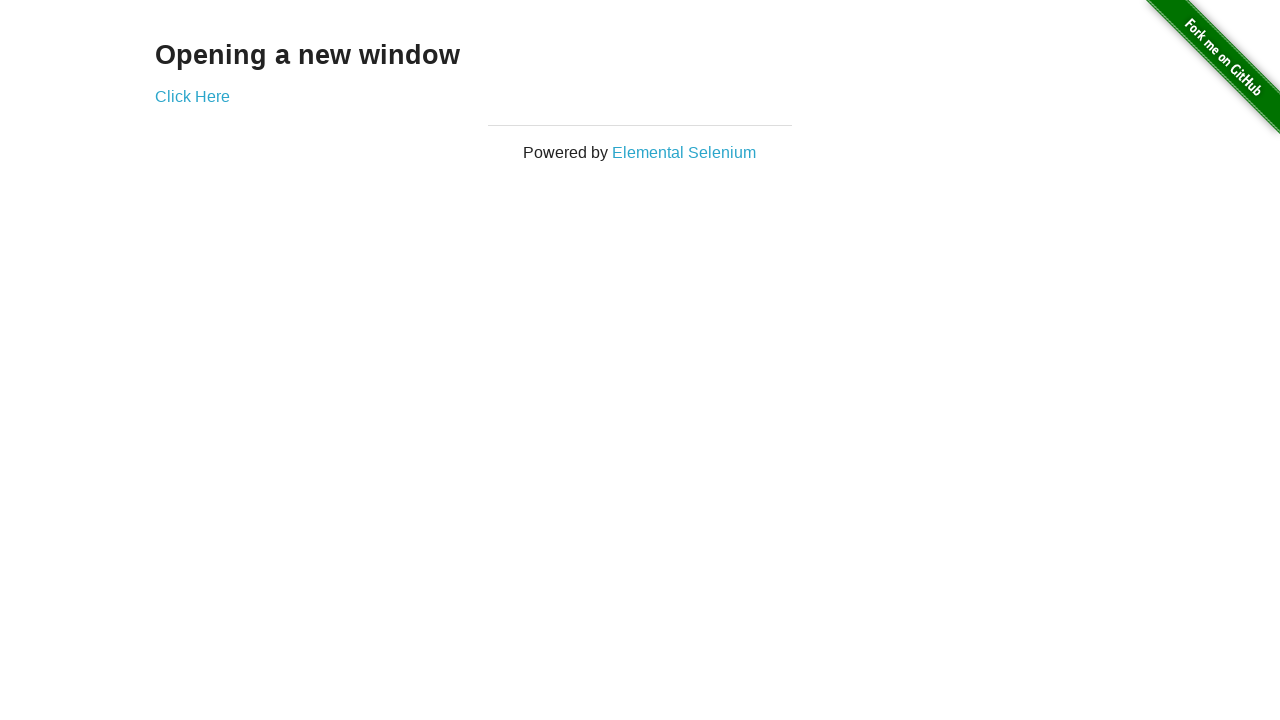

Clicked 'Click Here' link to open new window at (192, 96) on (//a)[2]
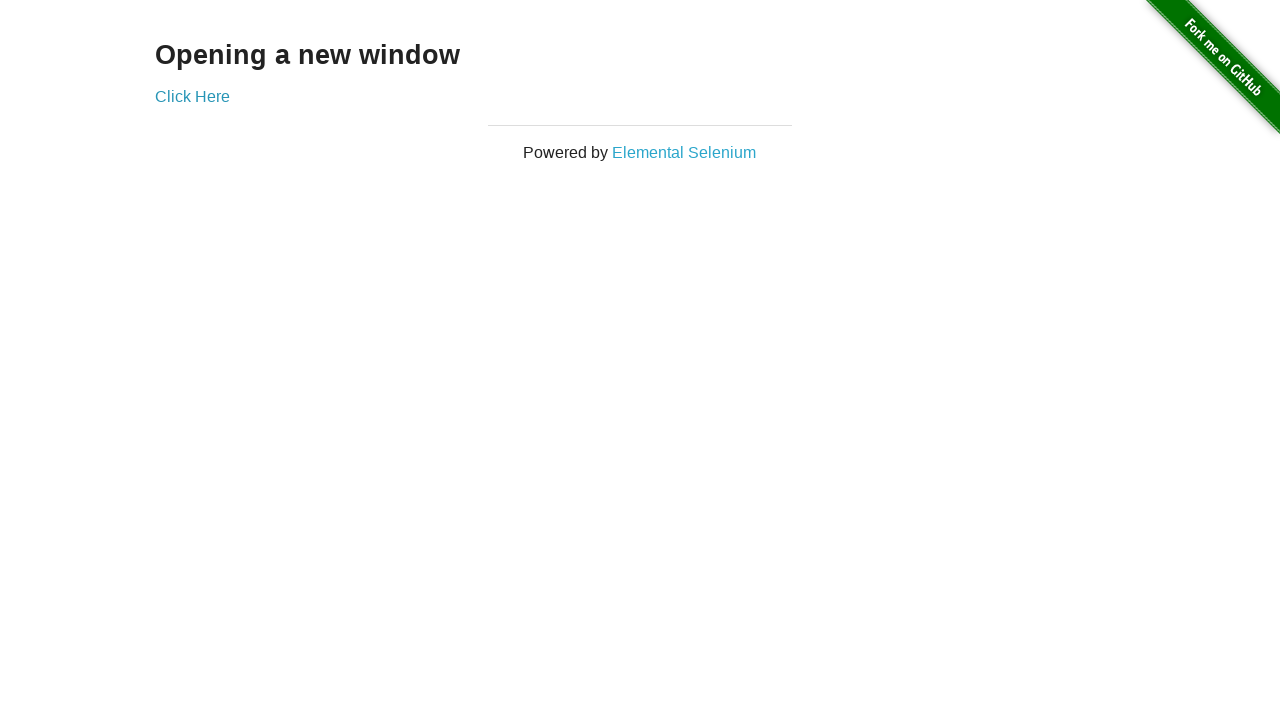

Captured new window/page context
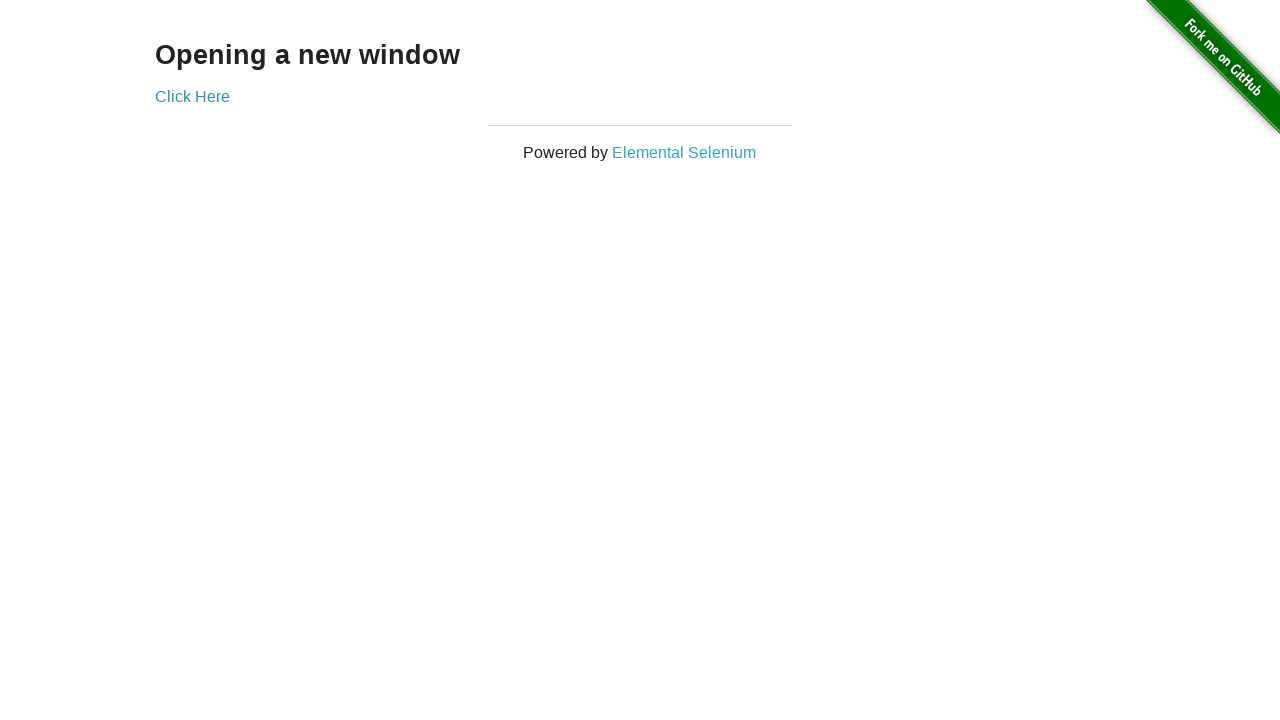

Verified new window title is 'New Window'
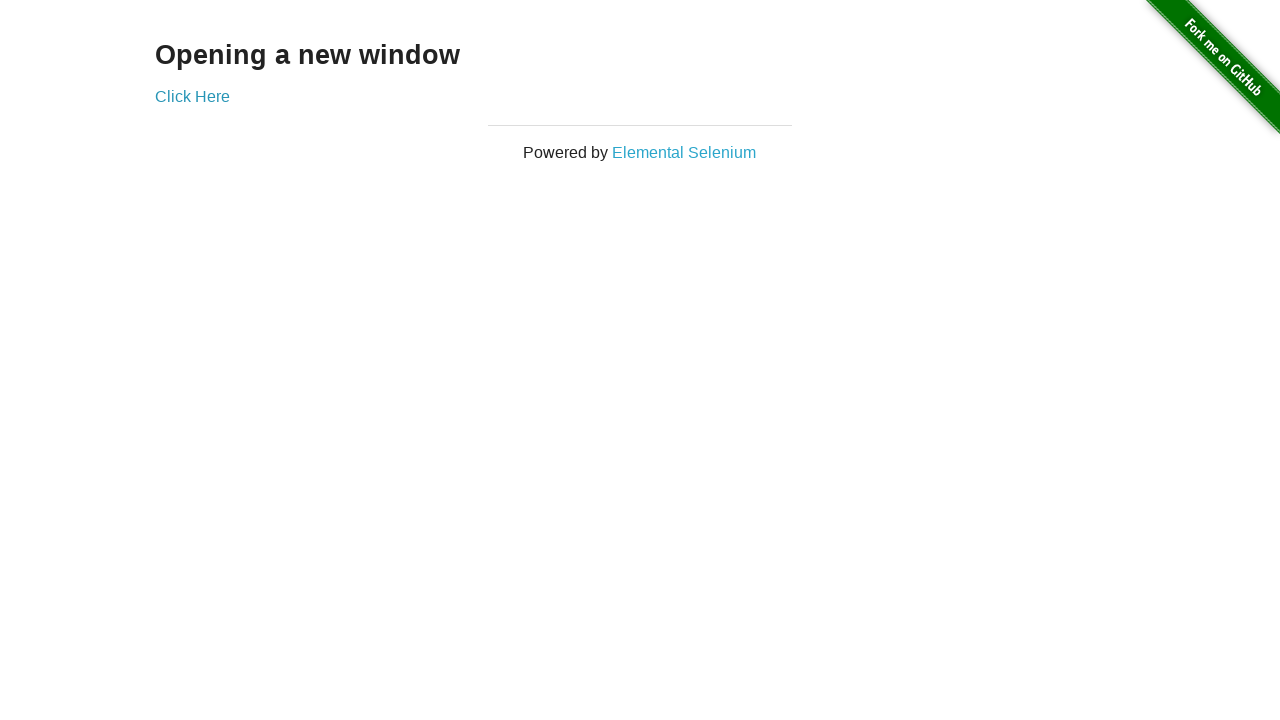

Switched back to first window and verified title is 'The Internet'
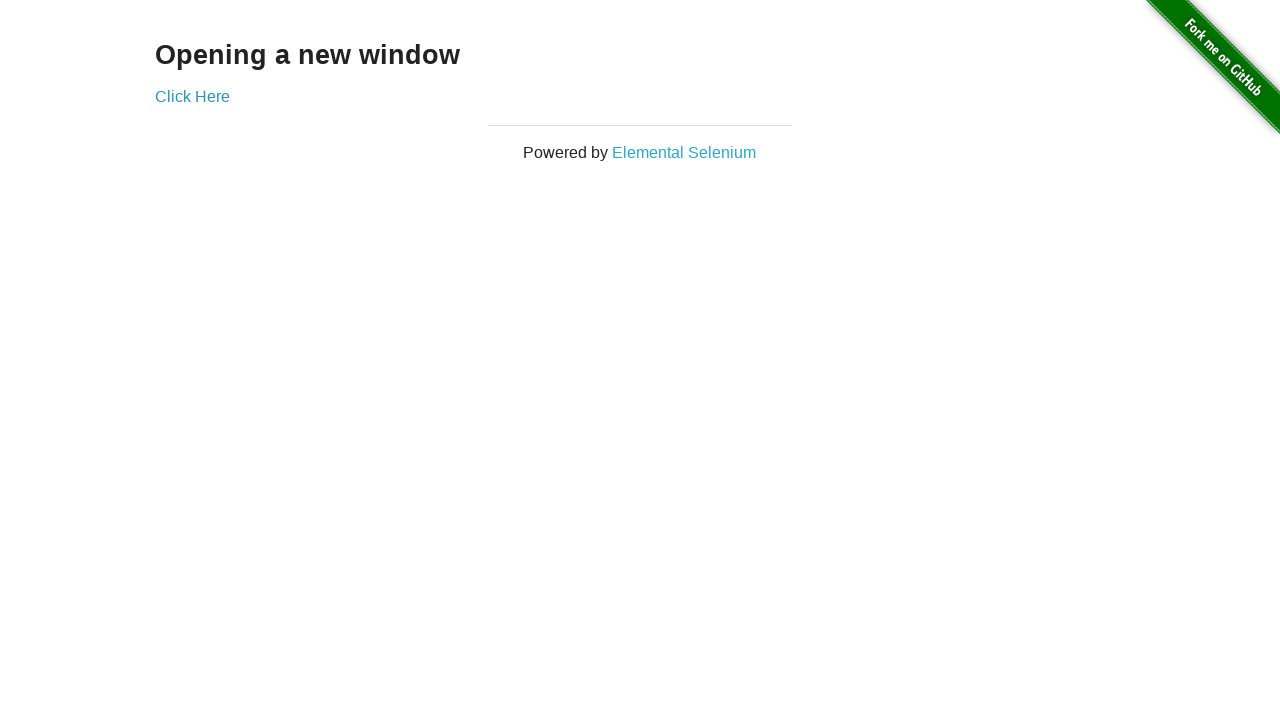

Switched to second window by bringing it to front
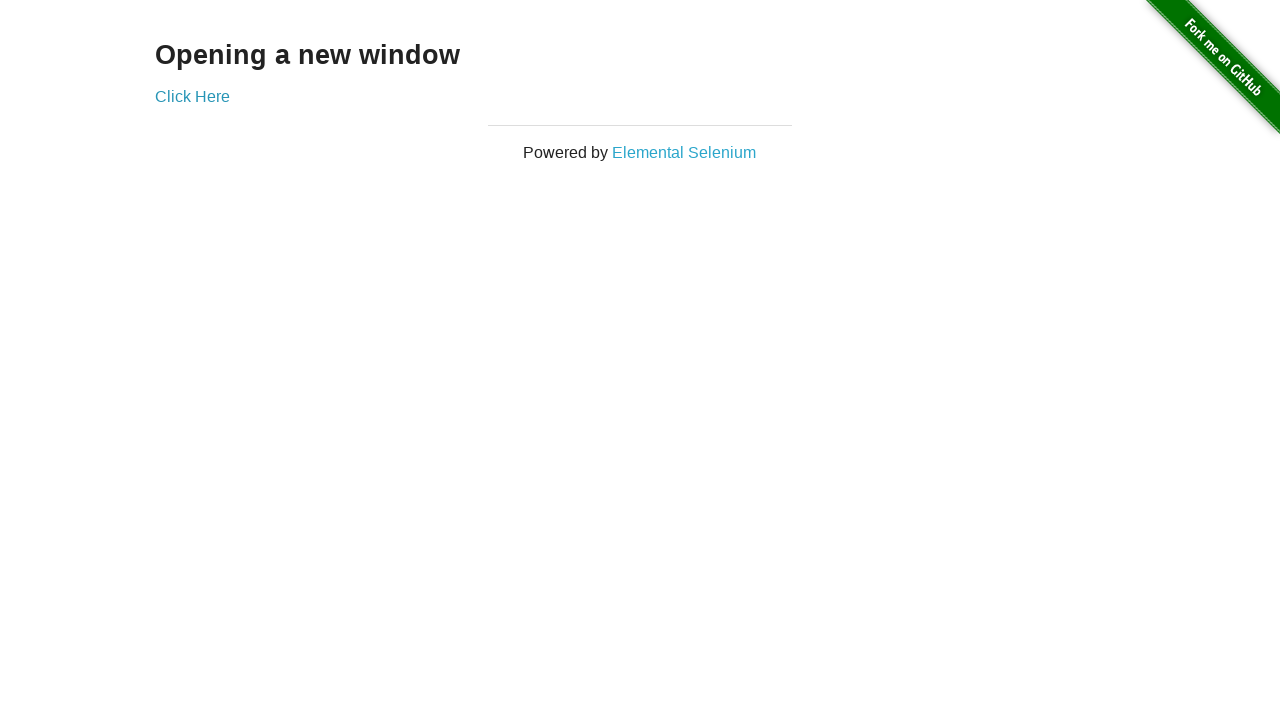

Switched back to first window by bringing it to front
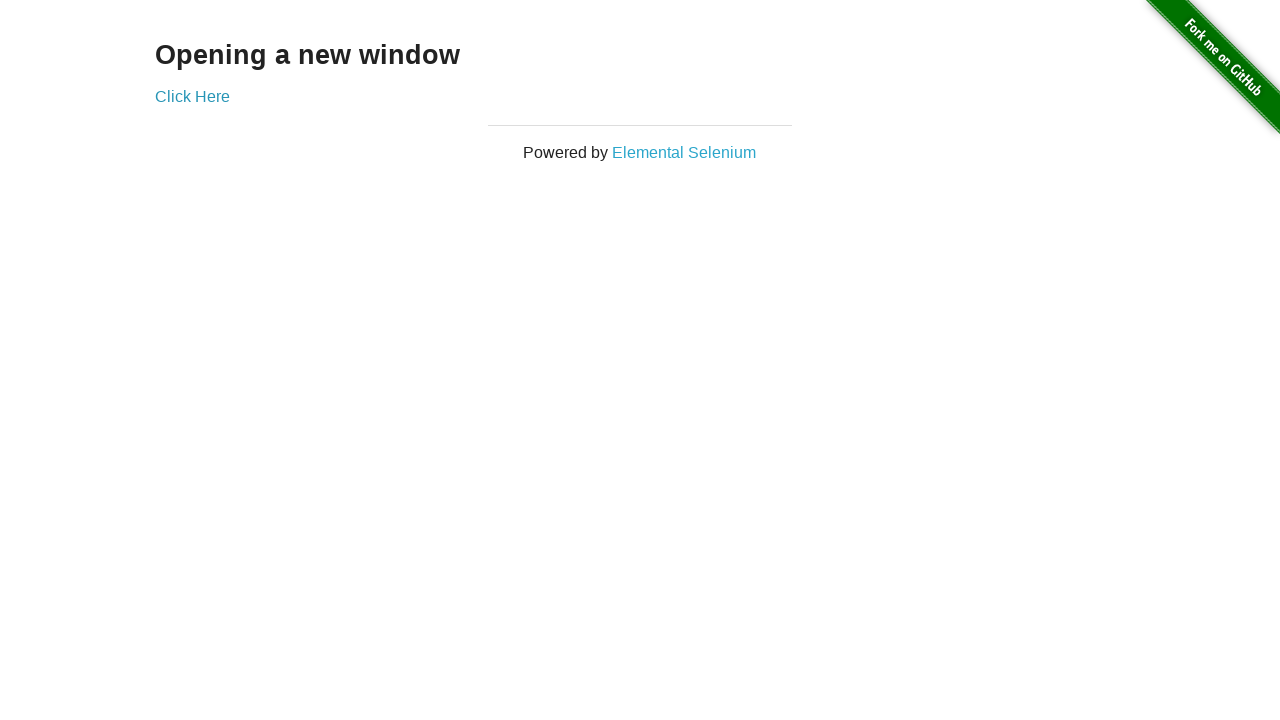

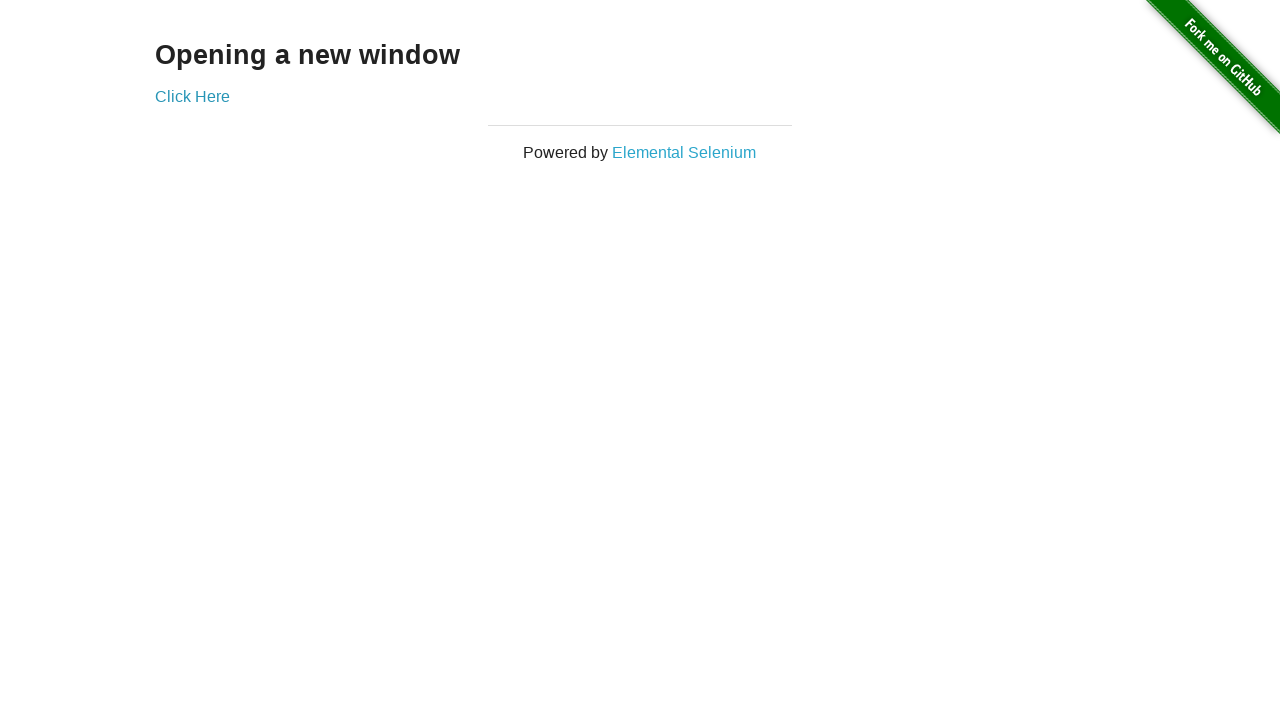